Tests the add-to-cart functionality on a demo e-commerce site by clicking the first product's add to cart button and verifying the product appears in the cart pane.

Starting URL: https://bstackdemo.com/

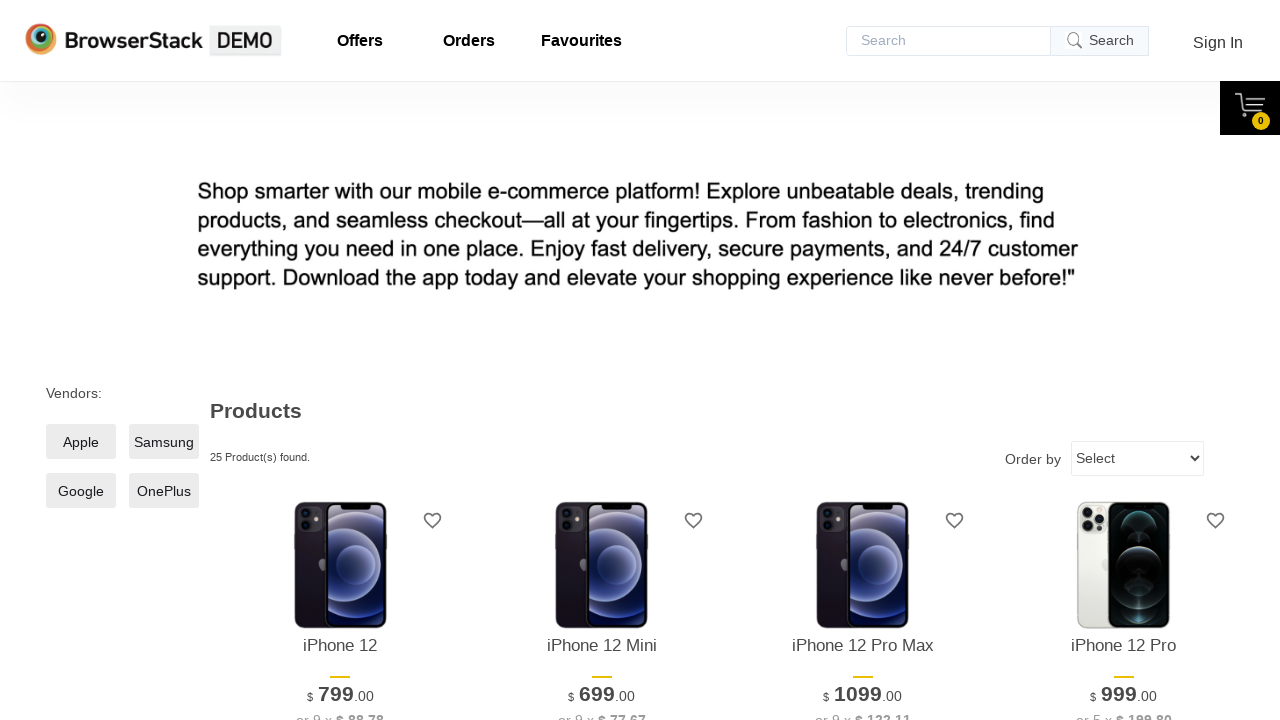

Waited for page to load with title 'StackDemo'
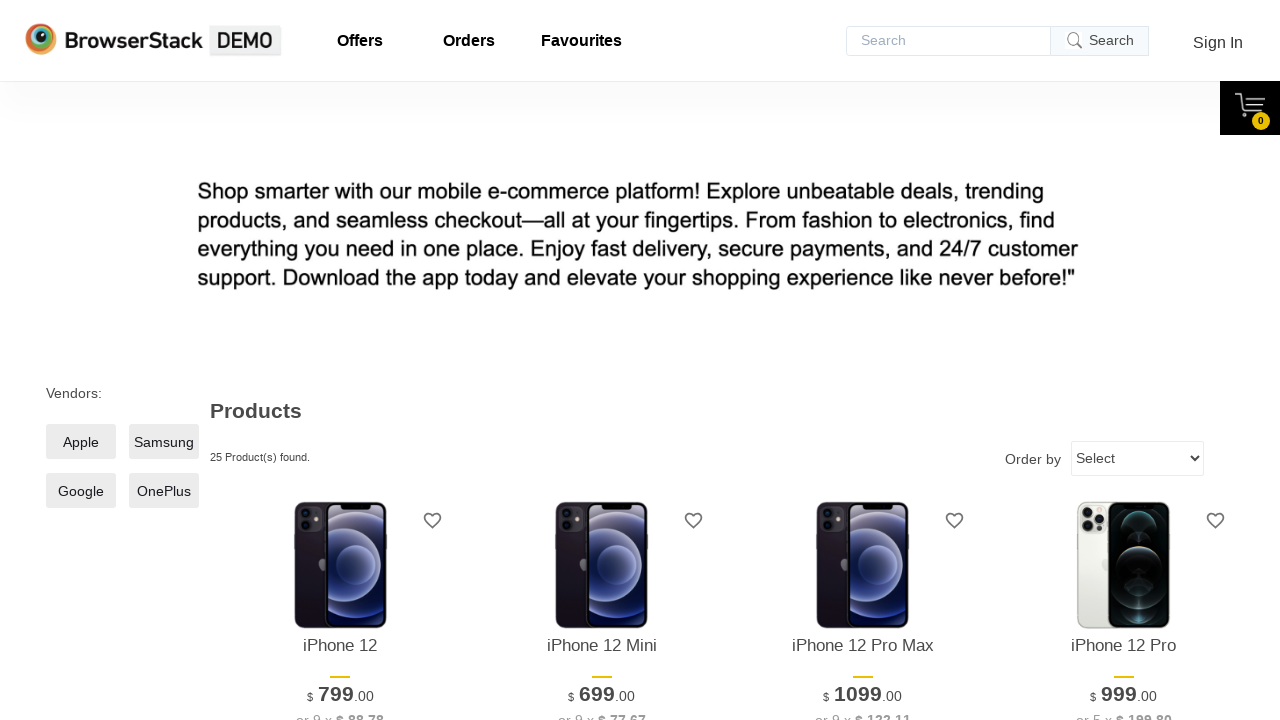

Retrieved first product name: iPhone 12
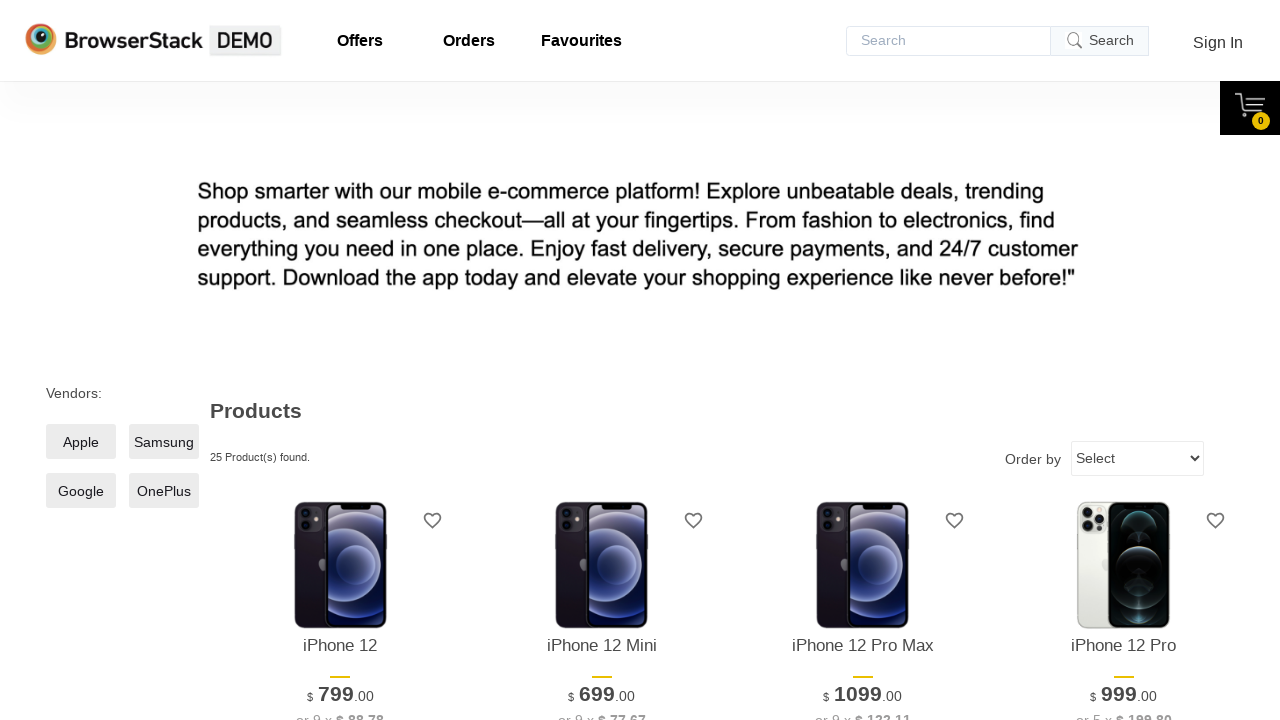

Clicked 'Add to cart' button for first product at (340, 361) on xpath=//*[@id='1']/div[4]
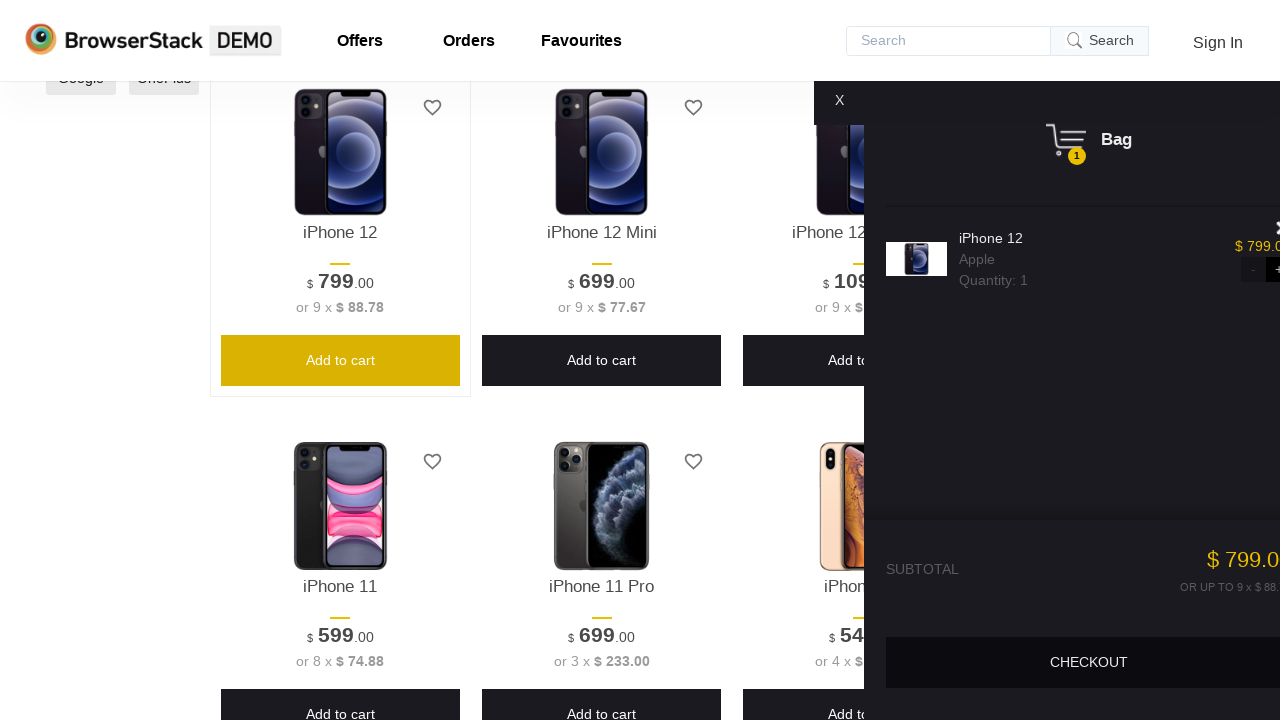

Cart pane became visible
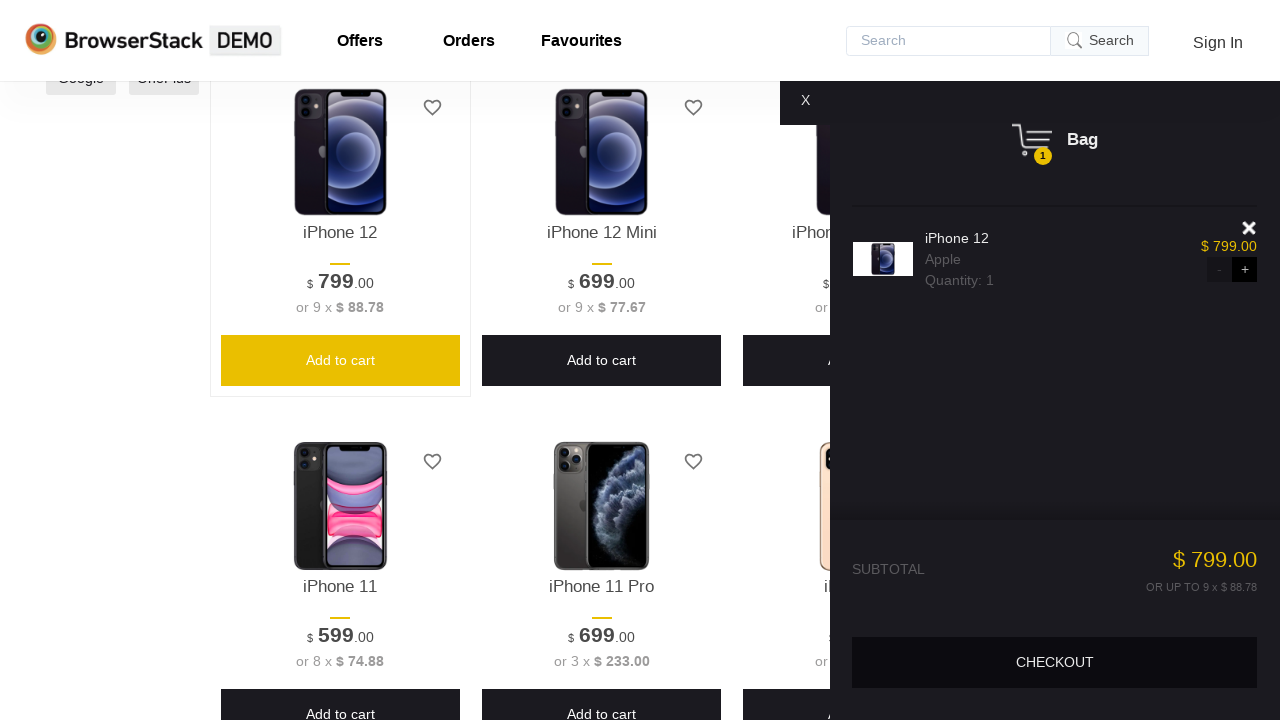

Retrieved product name from cart: iPhone 12
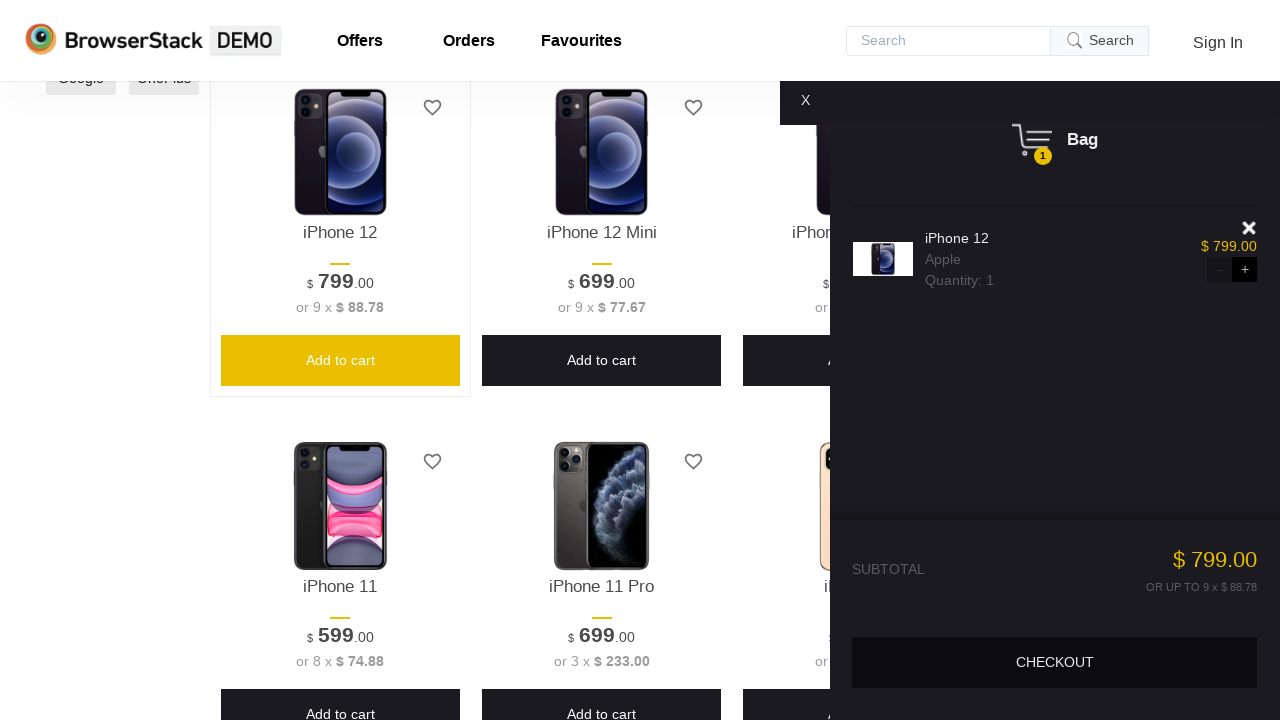

Verified product in cart matches selected product: iPhone 12
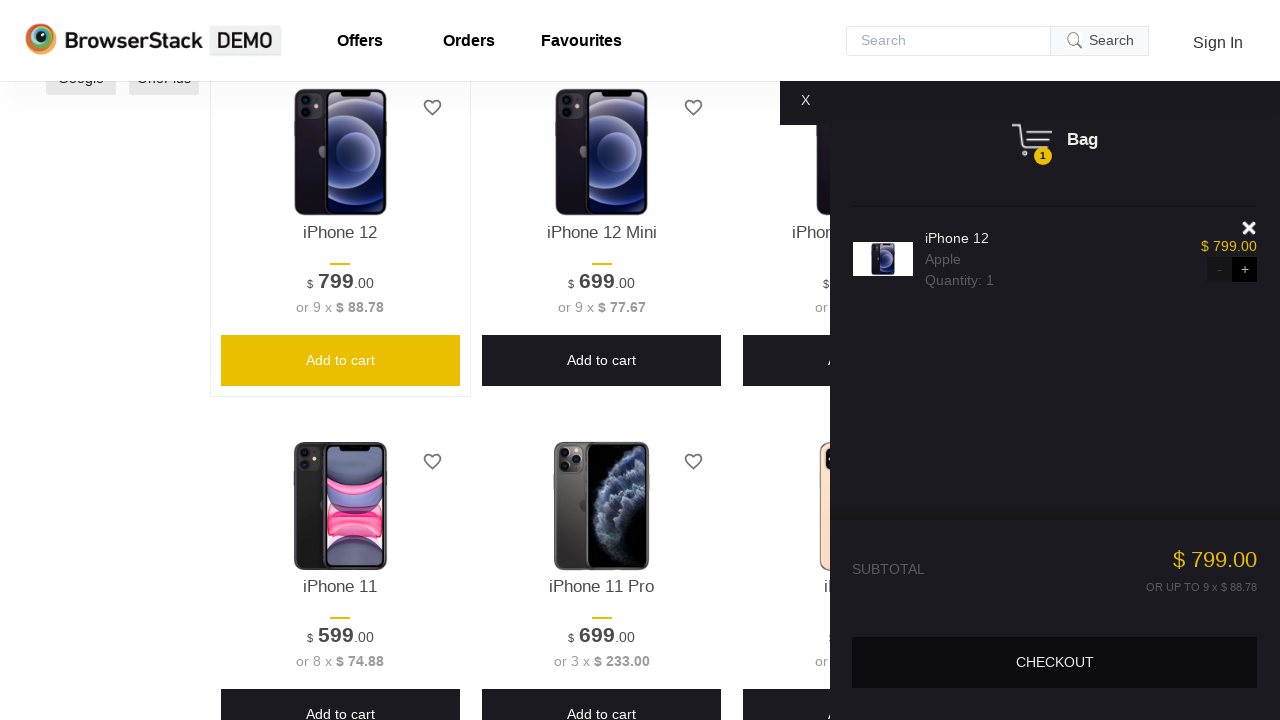

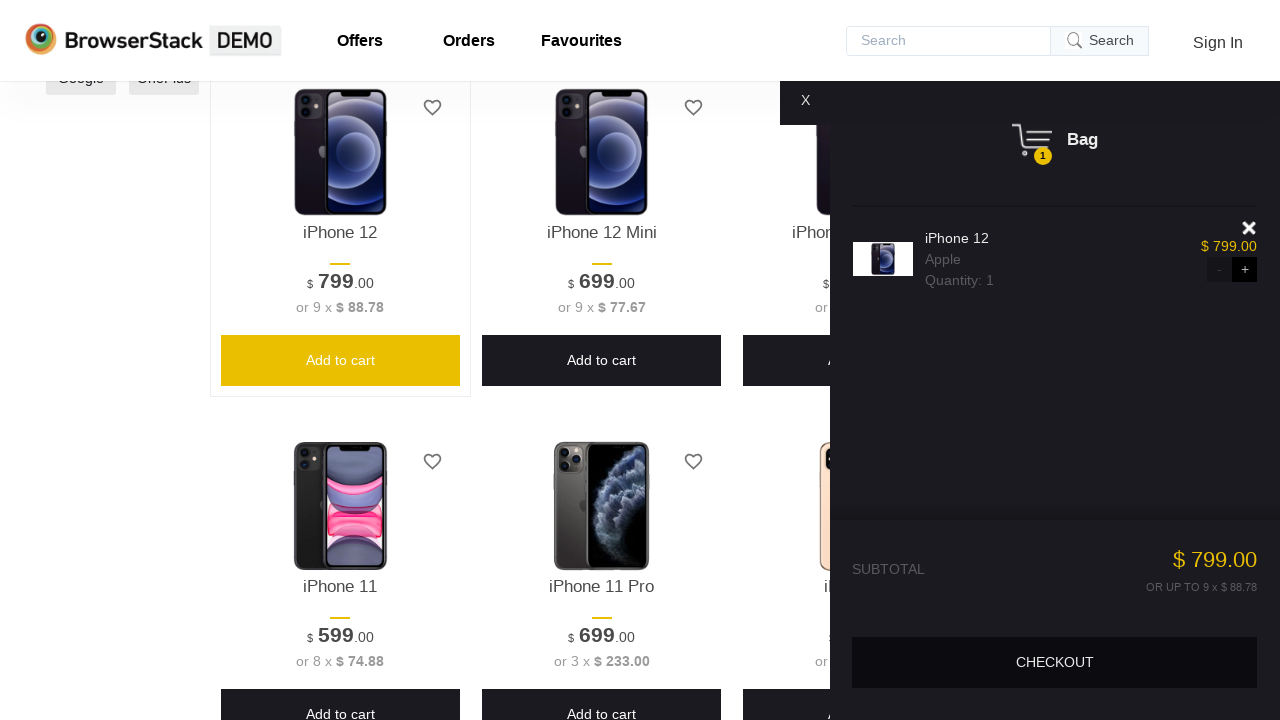